Tests window switching functionality by clicking a button that opens a new tab and then switching to that new tab

Starting URL: https://testautomationpractice.blogspot.com/

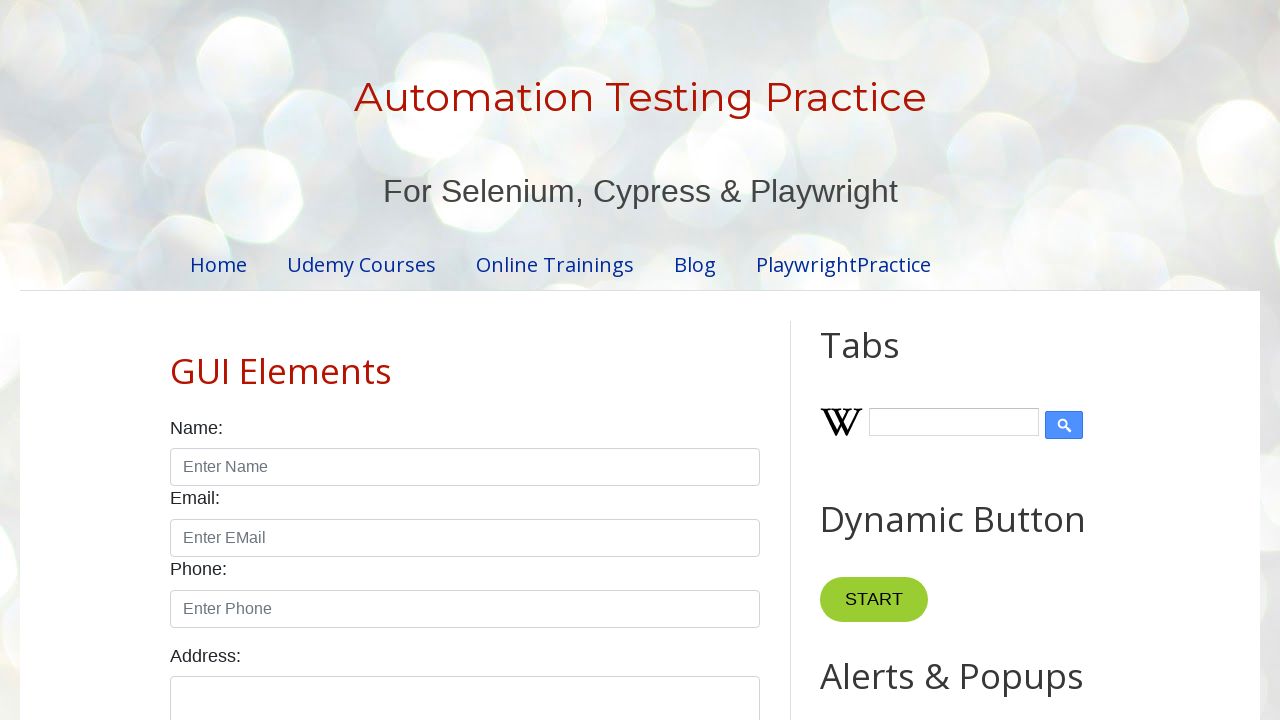

Clicked 'New Tab' button to open a new tab at (880, 361) on xpath=//button[text()='New Tab']
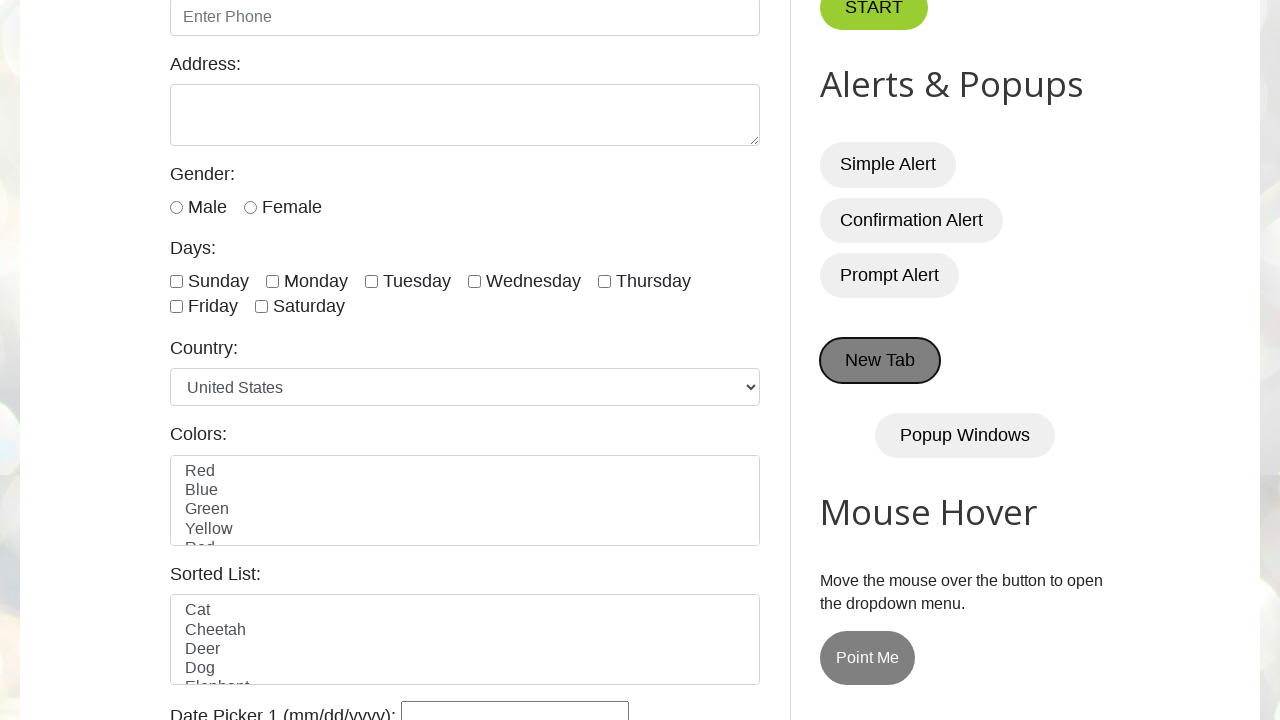

Captured new page object from the opened tab
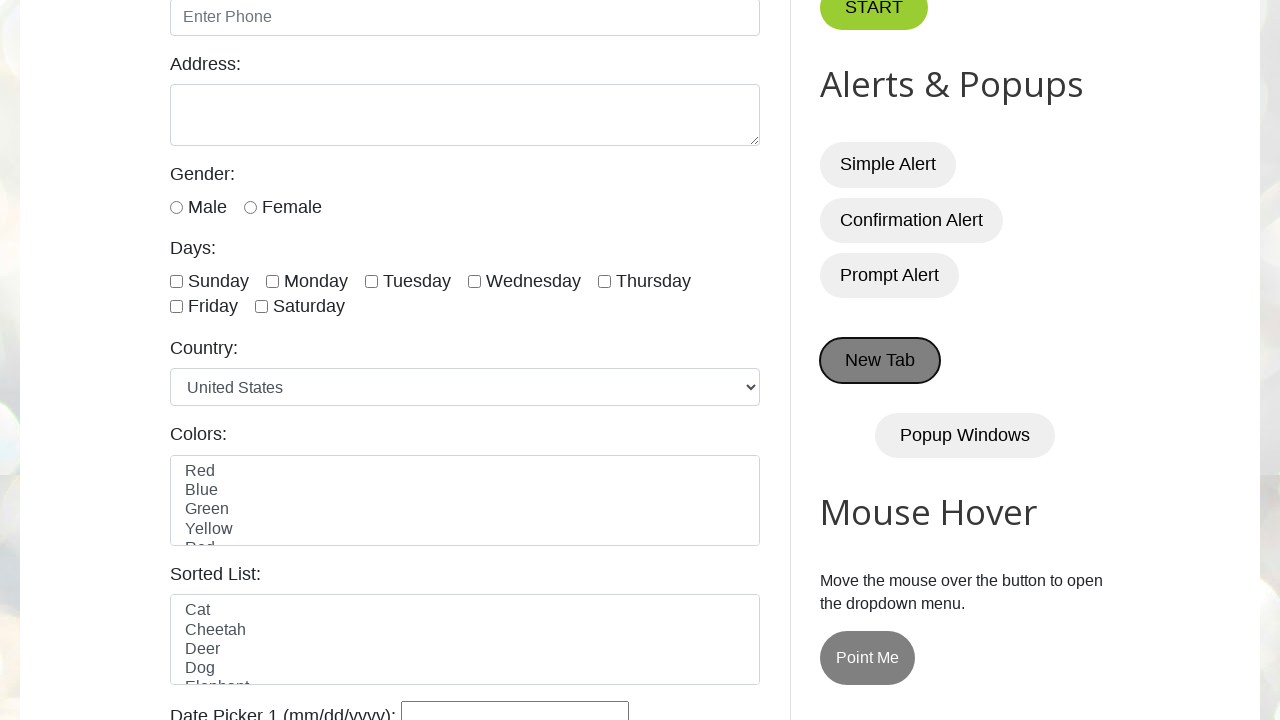

New tab page loaded successfully
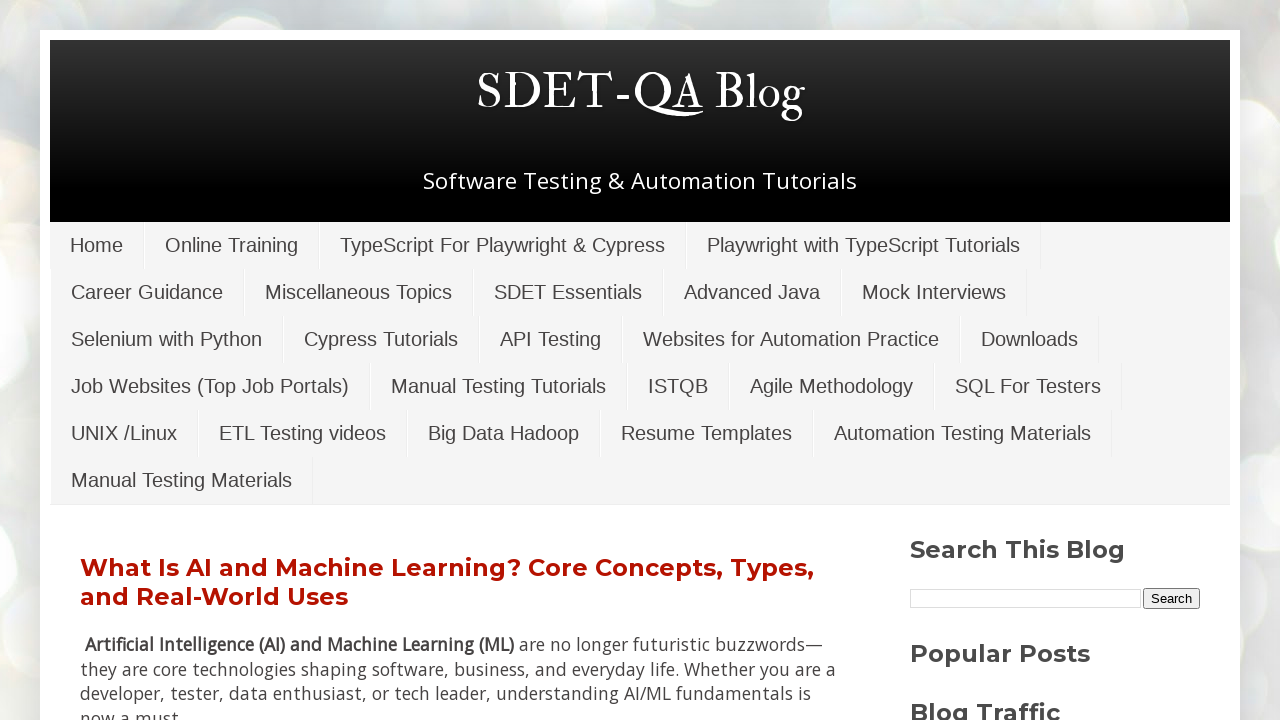

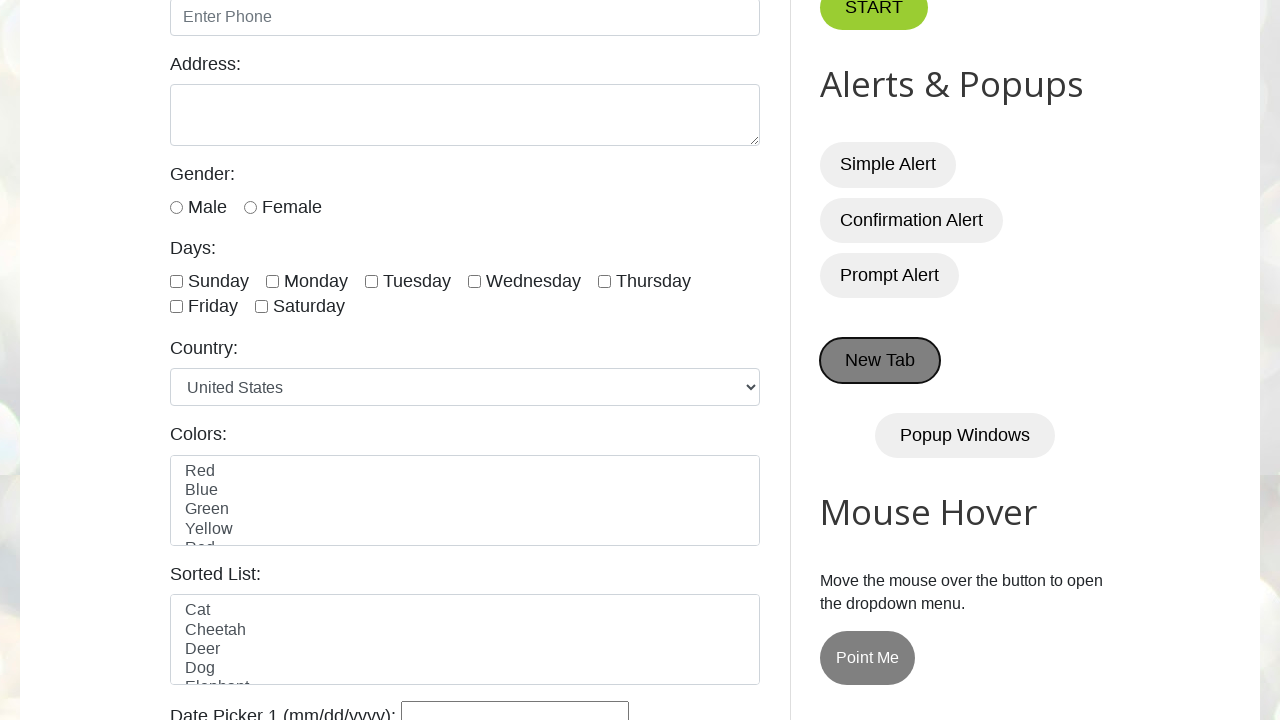